Tests that registration form validates when confirmation email doesn't match the original email

Starting URL: https://alada.vn/tai-khoan/dang-ky.html

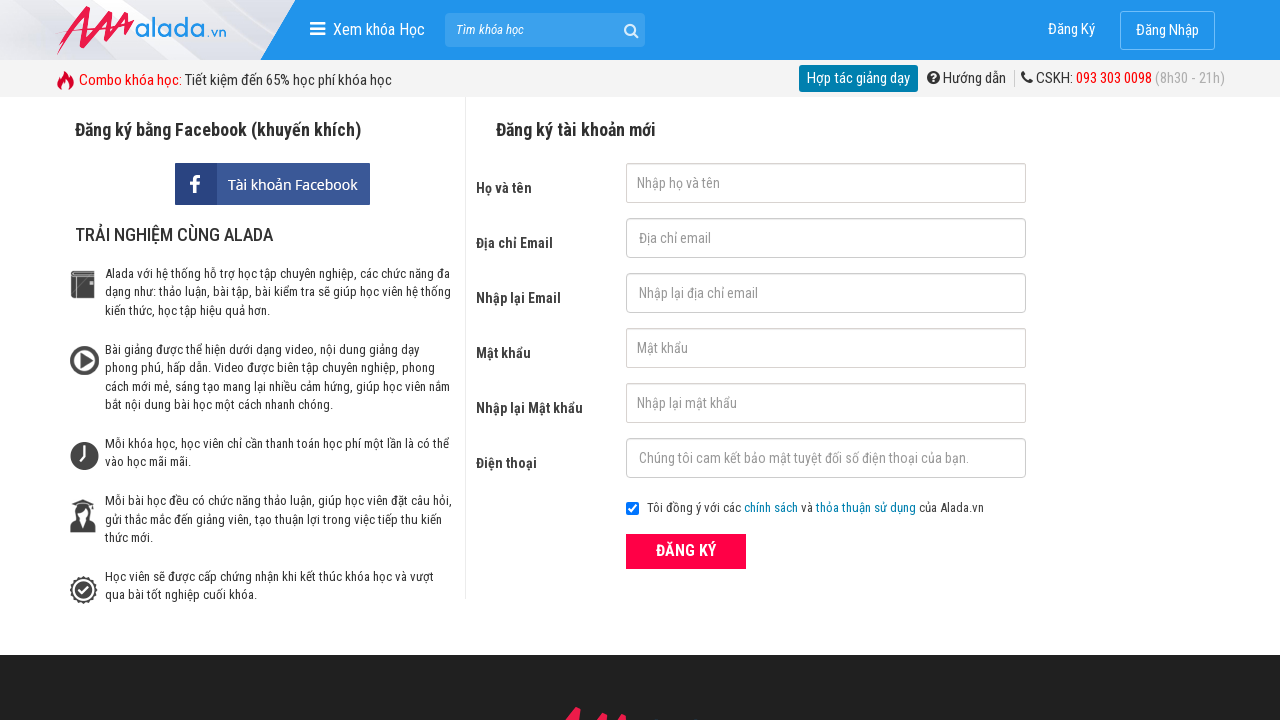

Filled first name field with 'Yen' on #txtFirstname
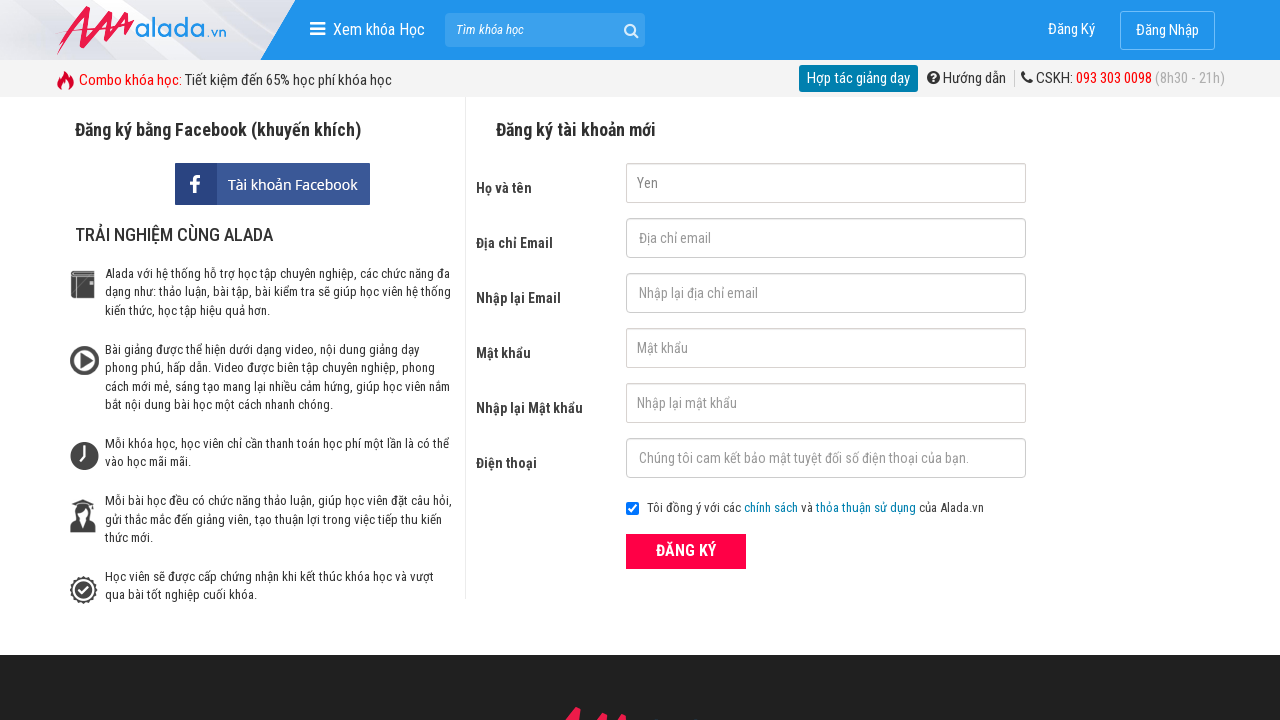

Filled email field with 'john@witch.com' on #txtEmail
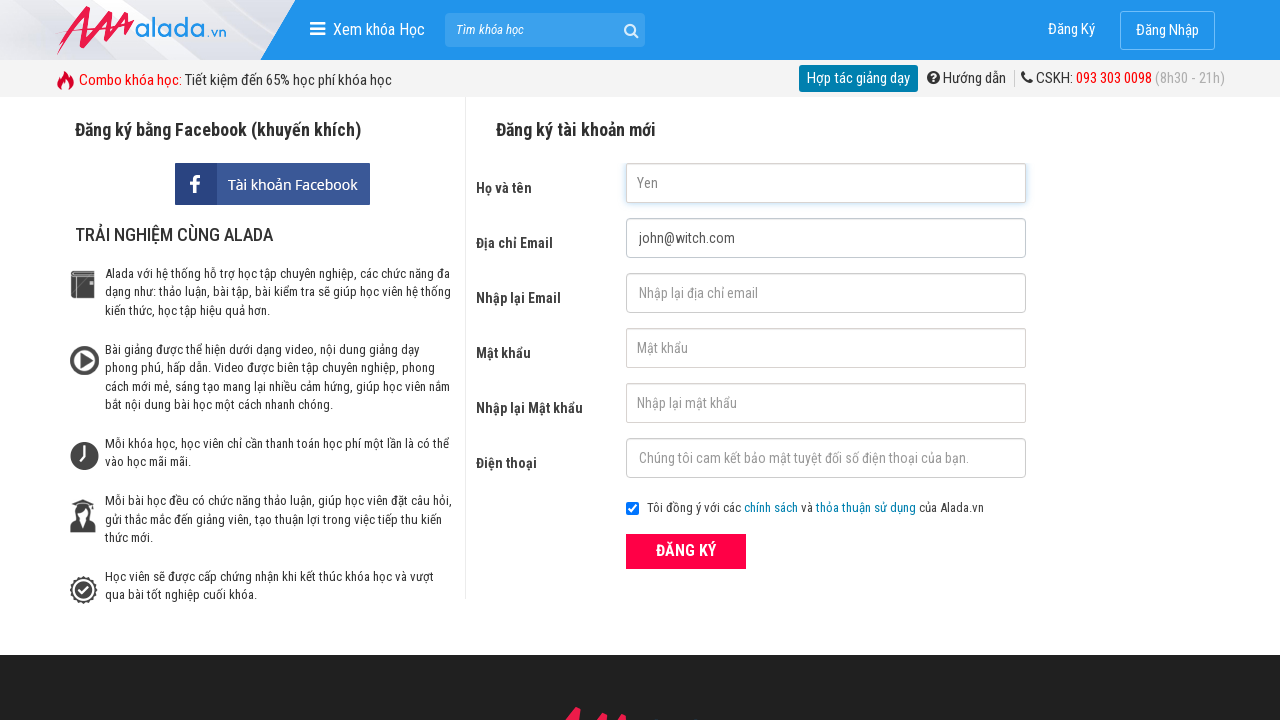

Filled confirmation email field with mismatched email 'john@witch.net' on #txtCEmail
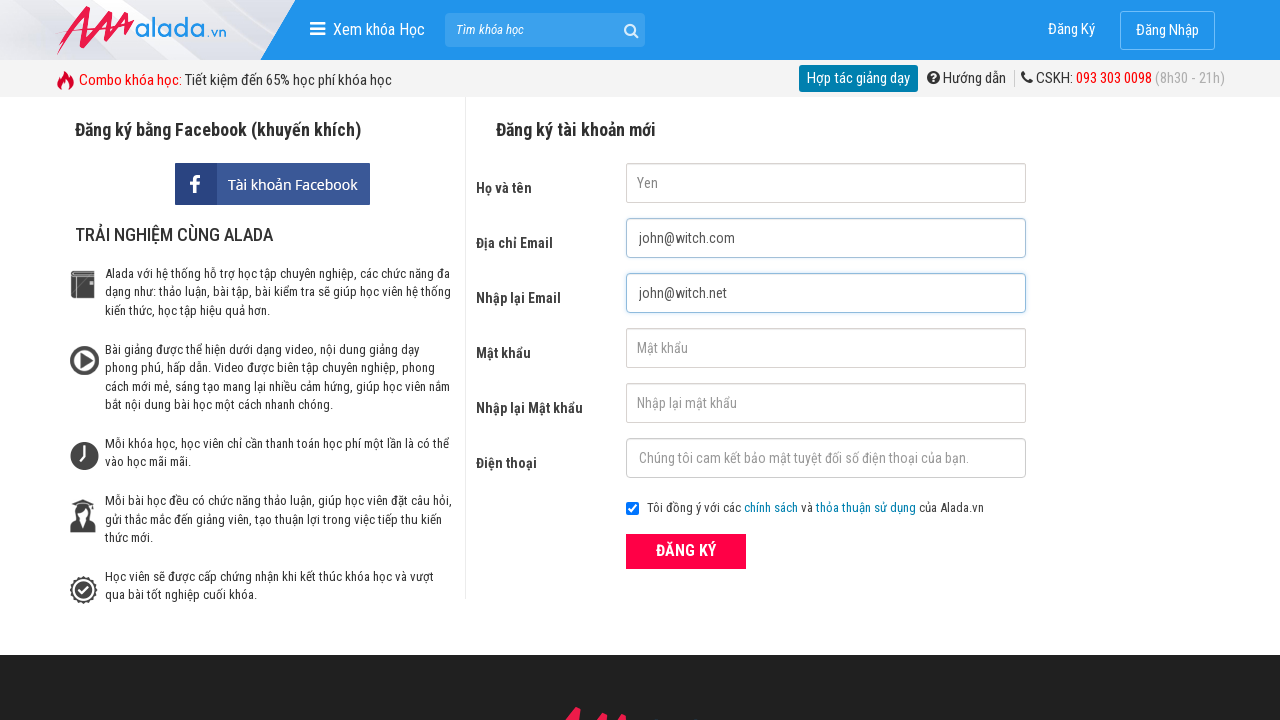

Filled password field with '1234' on #txtPassword
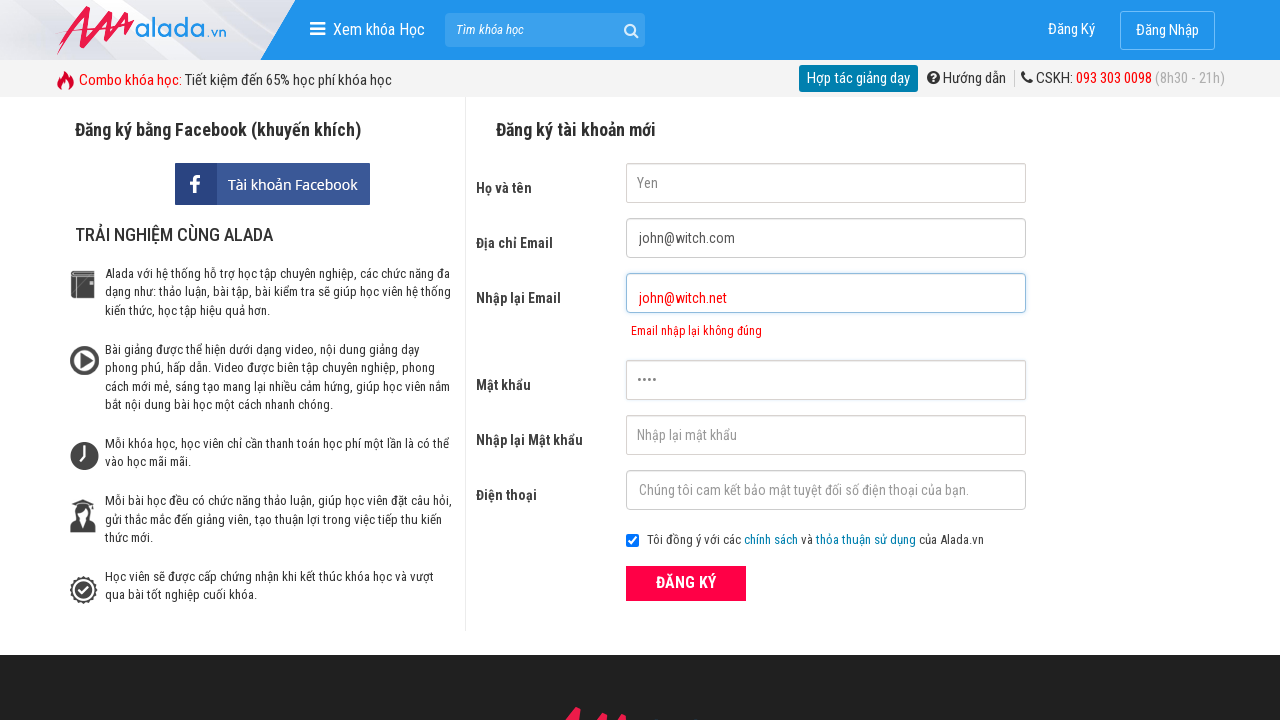

Filled confirm password field with '1234' on #txtCPassword
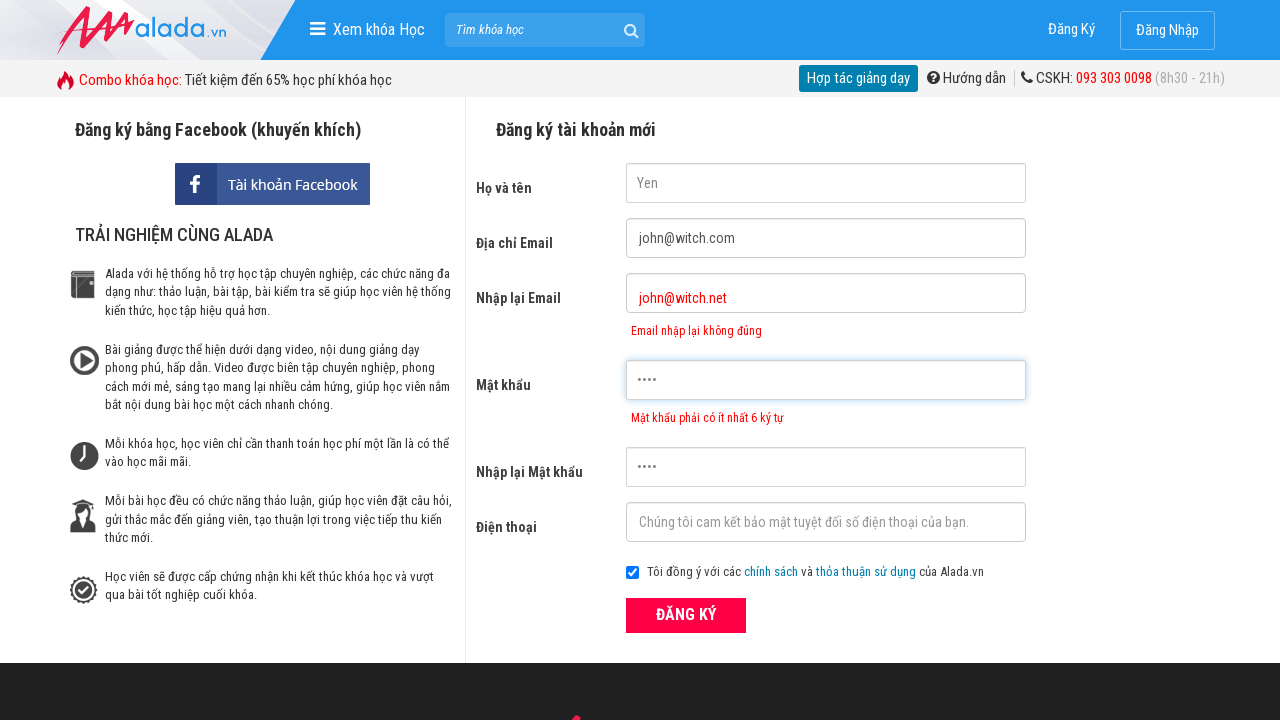

Filled phone number field with '09488897383' on #txtPhone
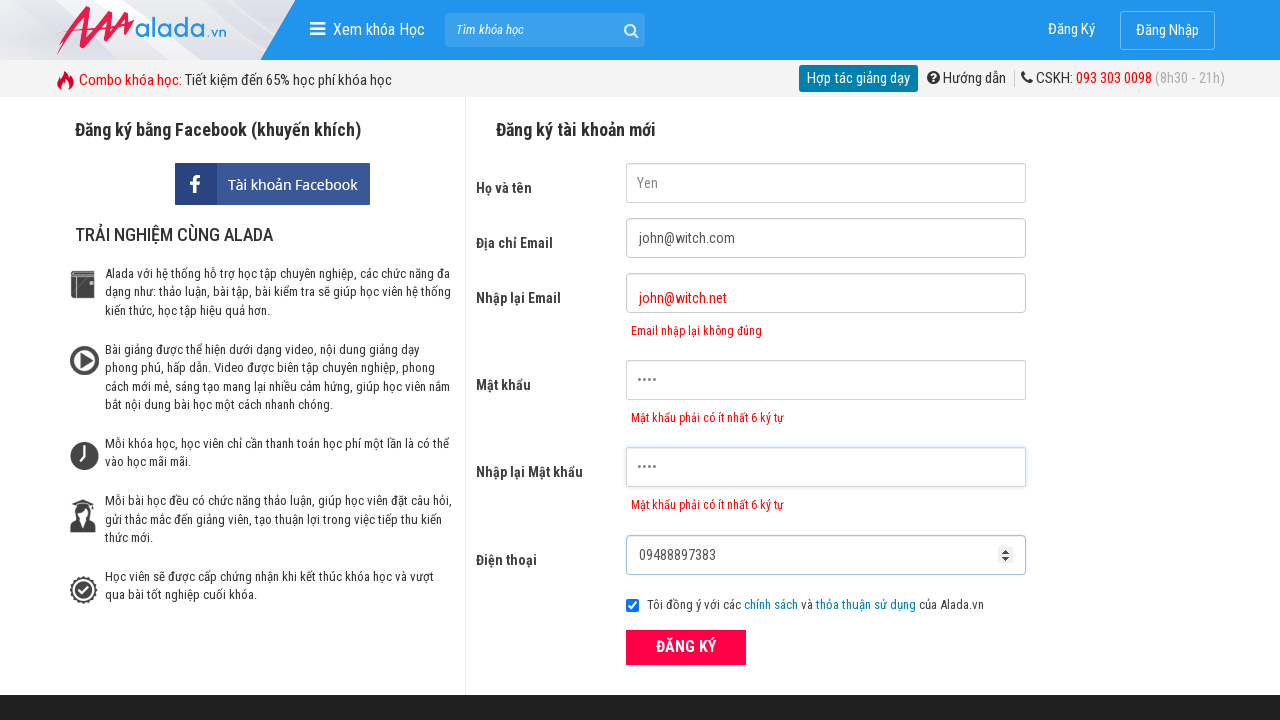

Clicked ĐĂNG KÝ (register) button to submit form at (686, 648) on xpath=//form[@id='frmLogin']//button[text()='ĐĂNG KÝ']
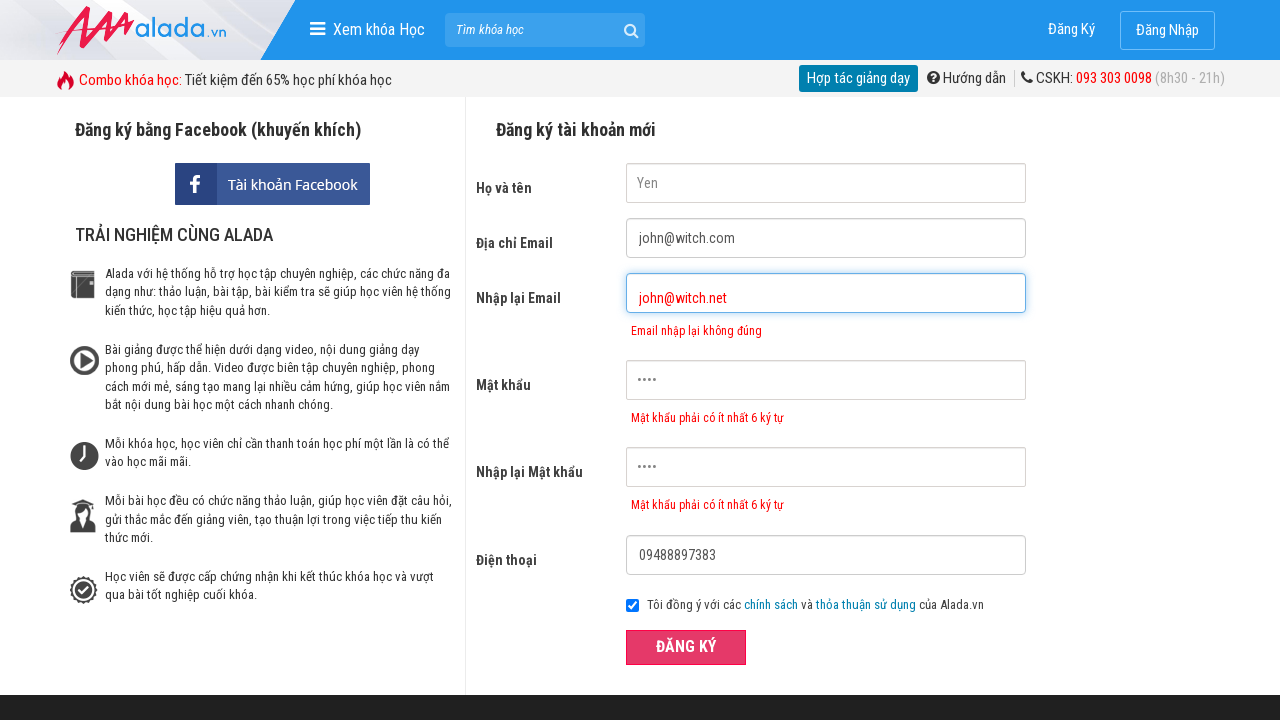

Confirmation email error message appeared, validating mismatched emails
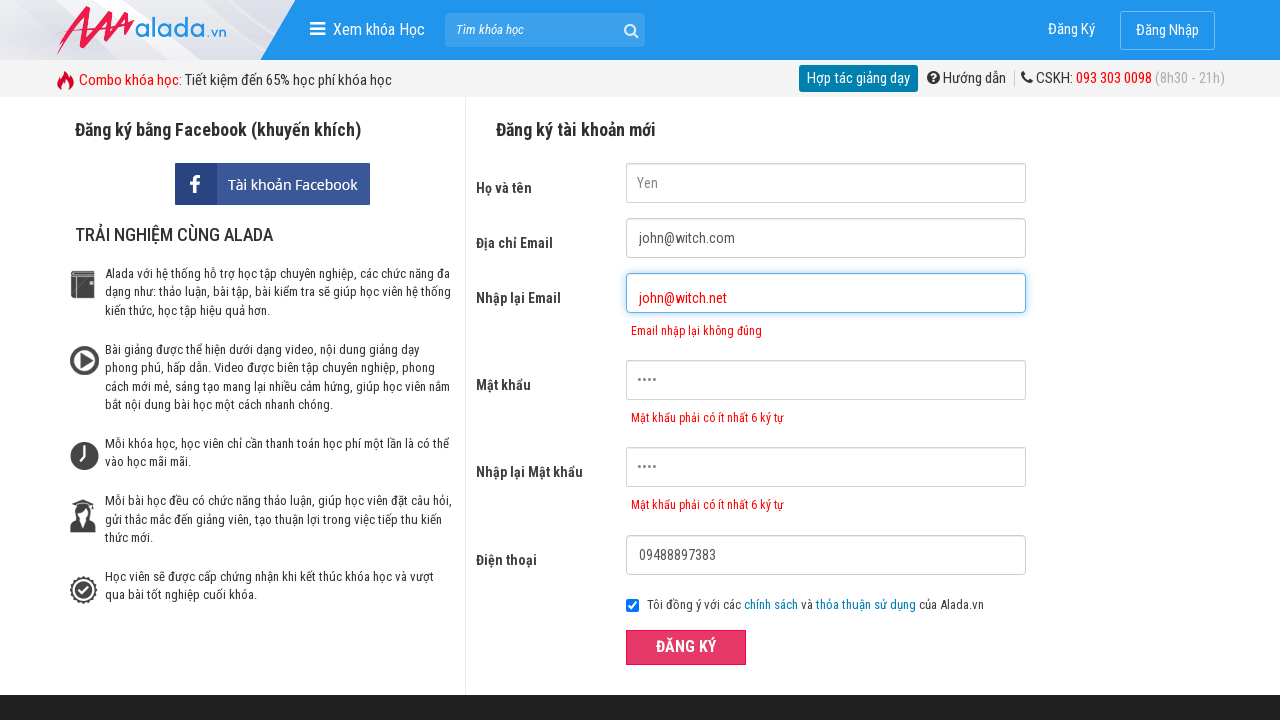

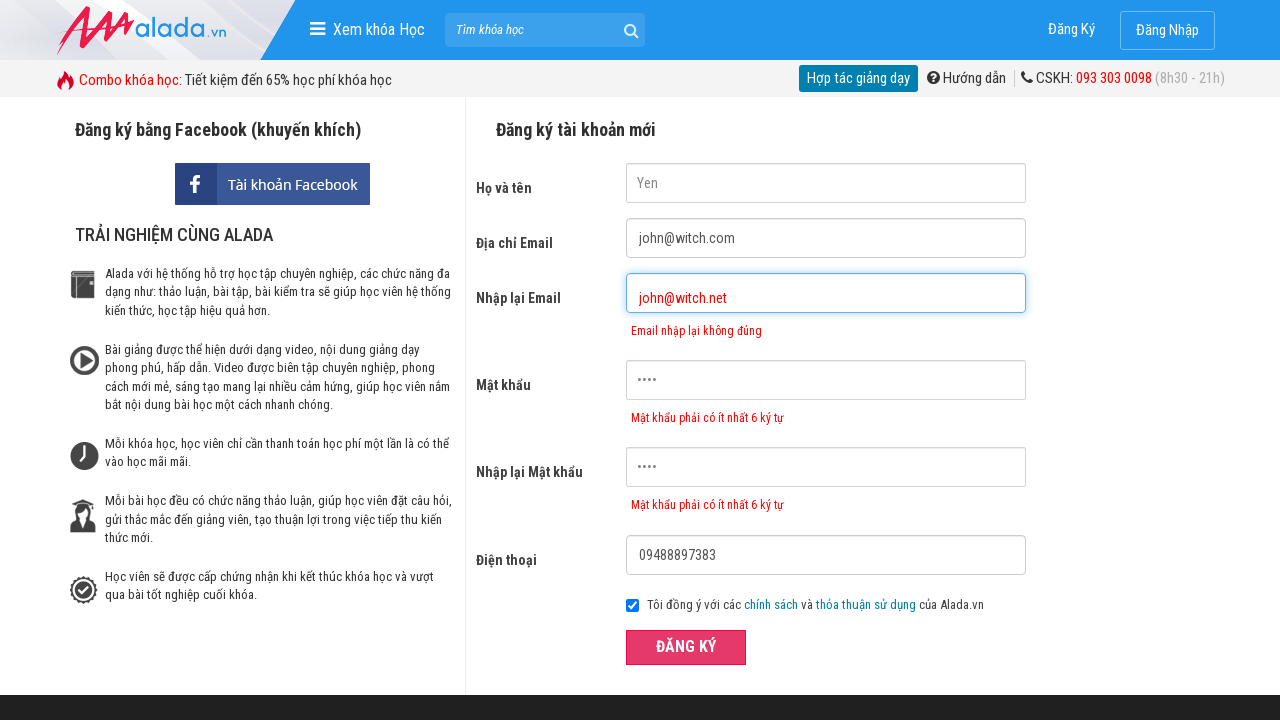